Tests jQuery UI selectable functionality by selecting multiple items in a list through click and drag interaction

Starting URL: https://jqueryui.com/selectable

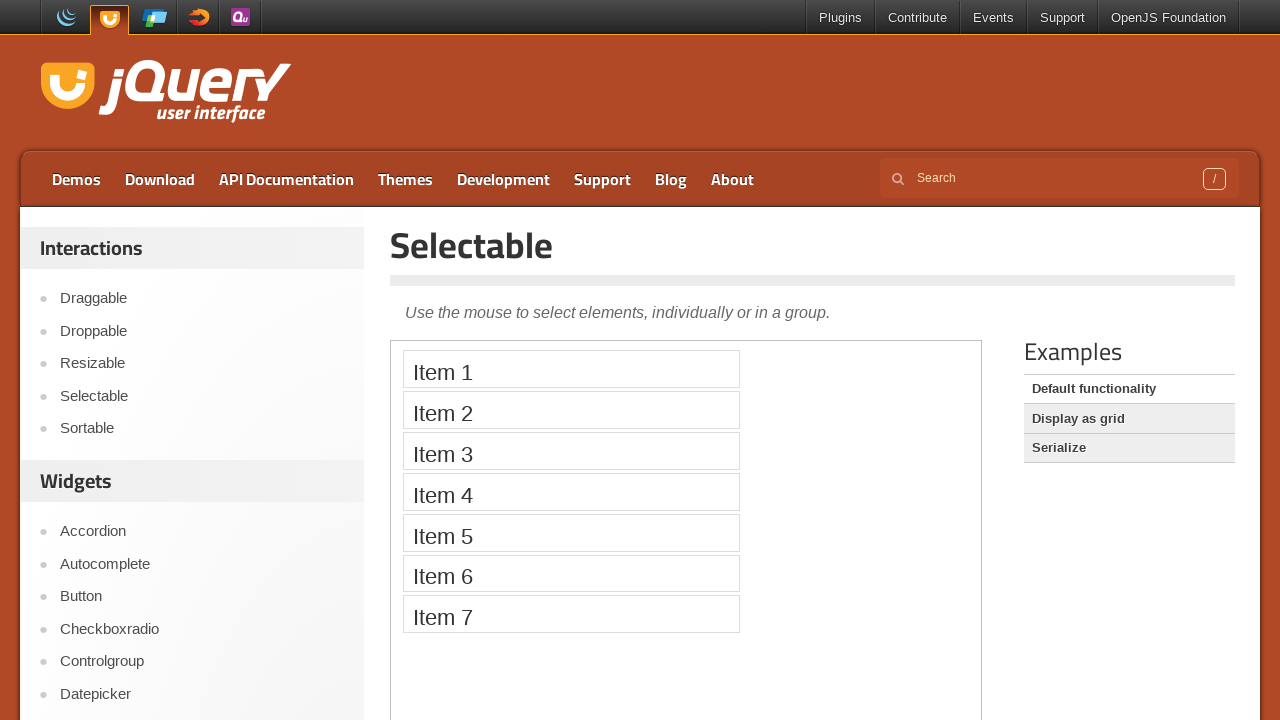

Located and switched to the selectable demo iframe
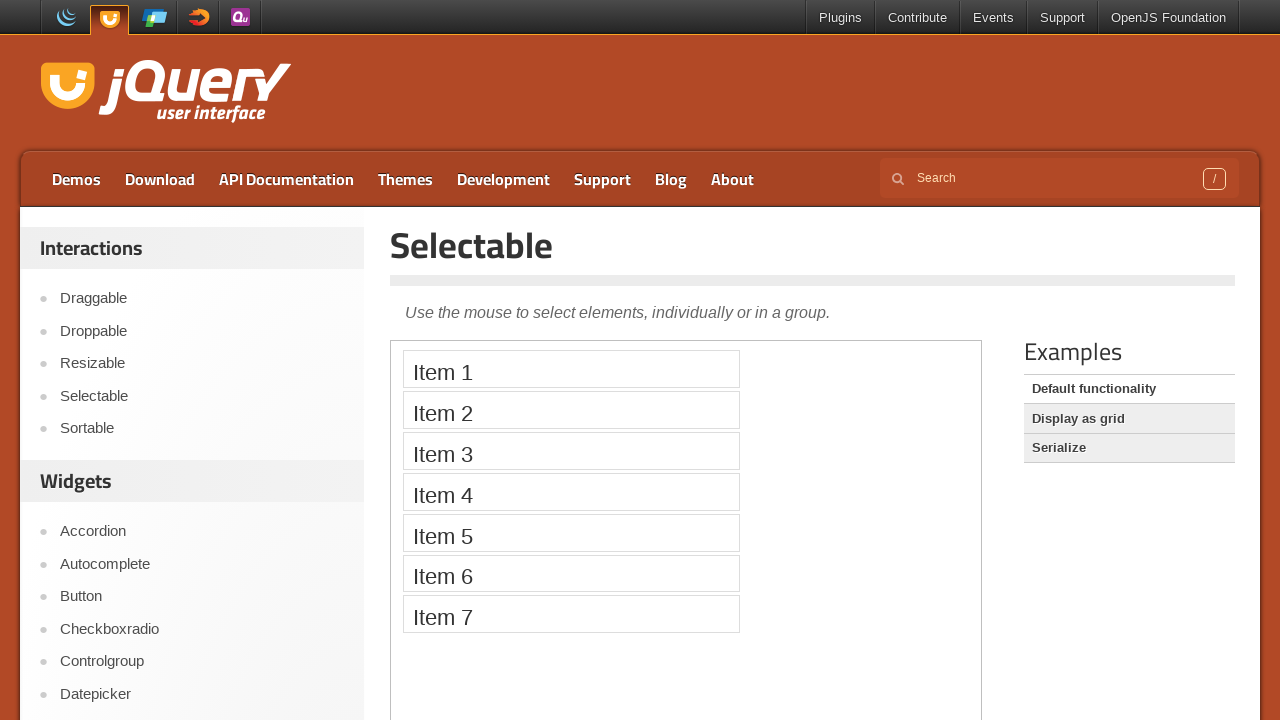

Located first selectable item in the list
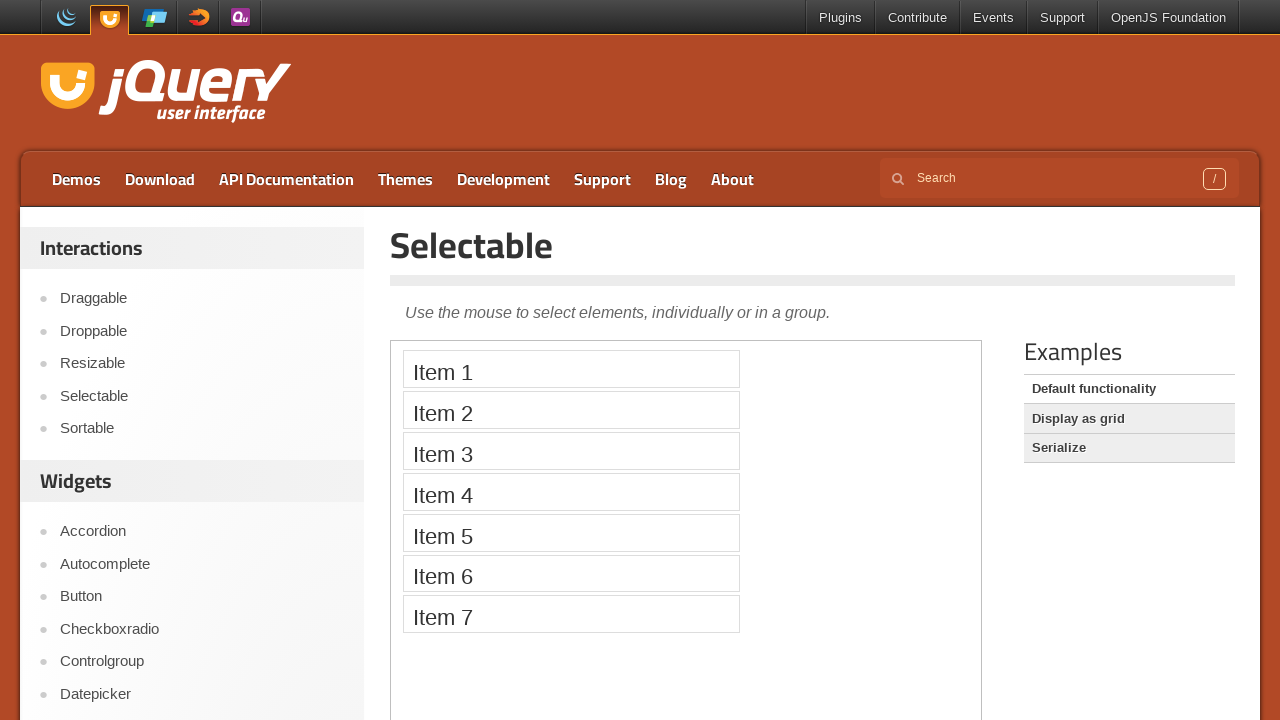

Located sixth selectable item in the list
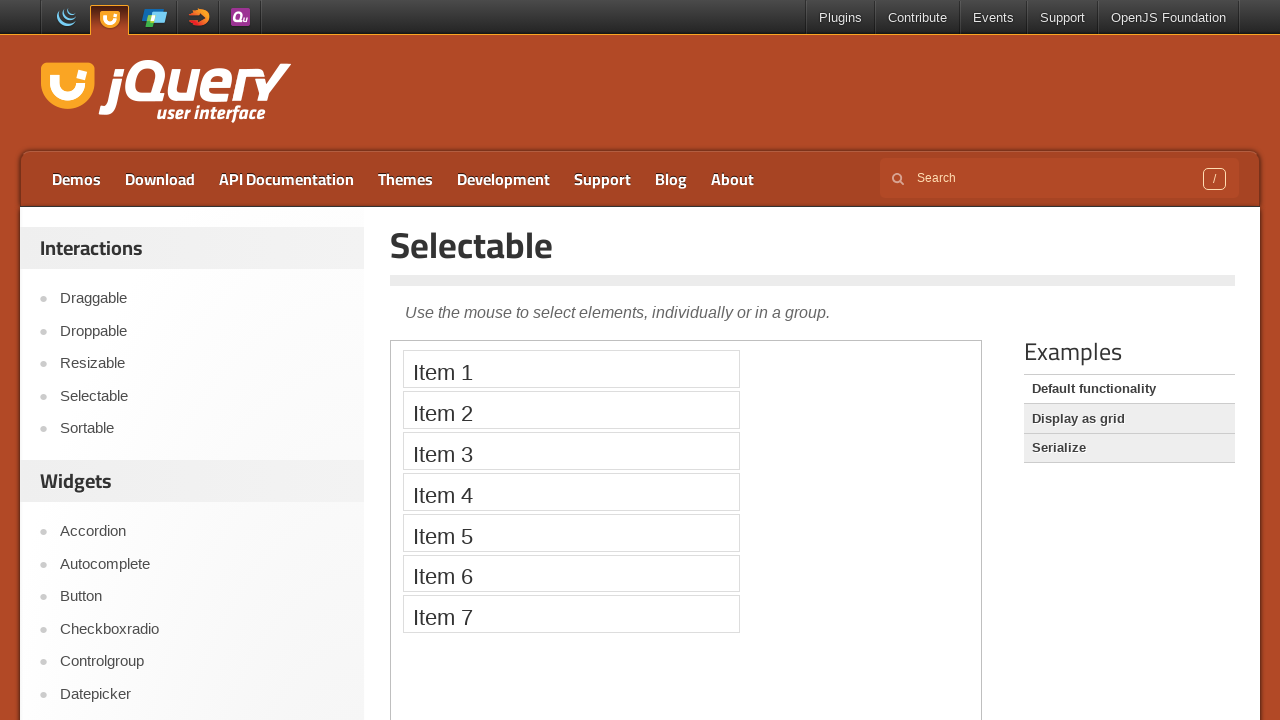

Dragged from item 1 to item 6 to select multiple items at (571, 573)
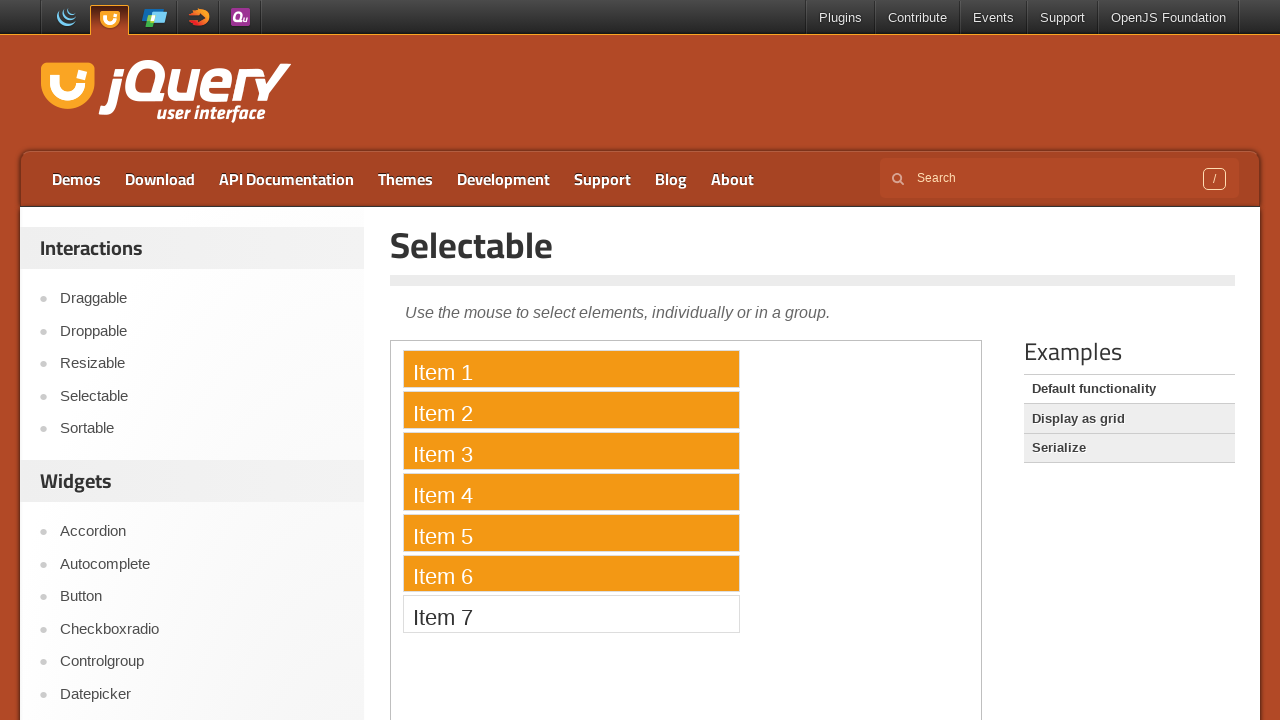

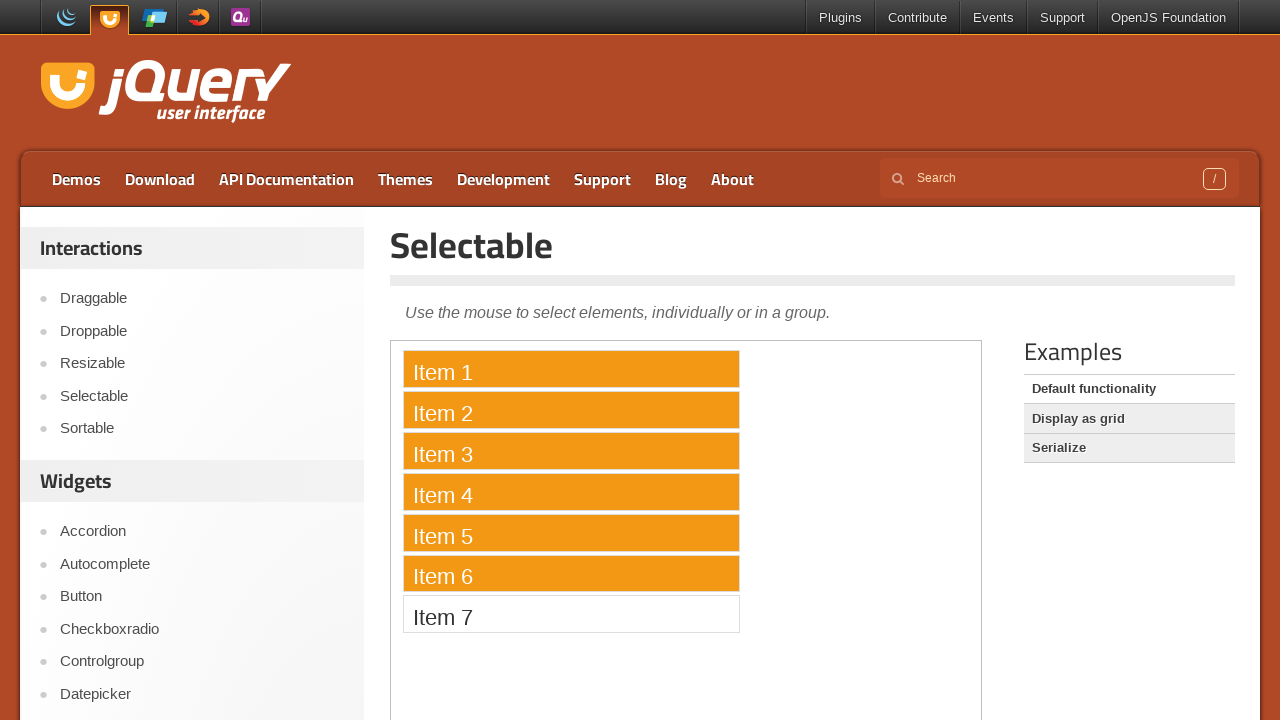